Navigates to the JPL Space image gallery and clicks the full image button to display the featured image

Starting URL: https://data-class-jpl-space.s3.amazonaws.com/JPL_Space/index.html

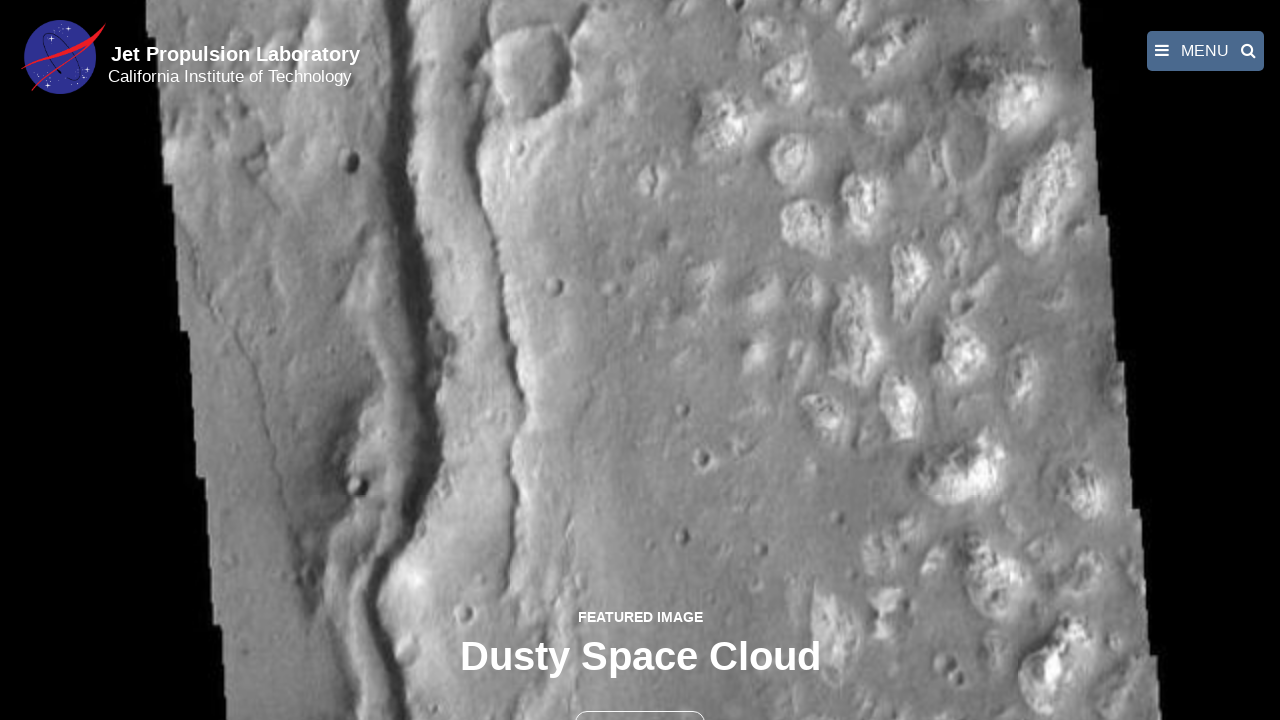

Navigated to JPL Space image gallery
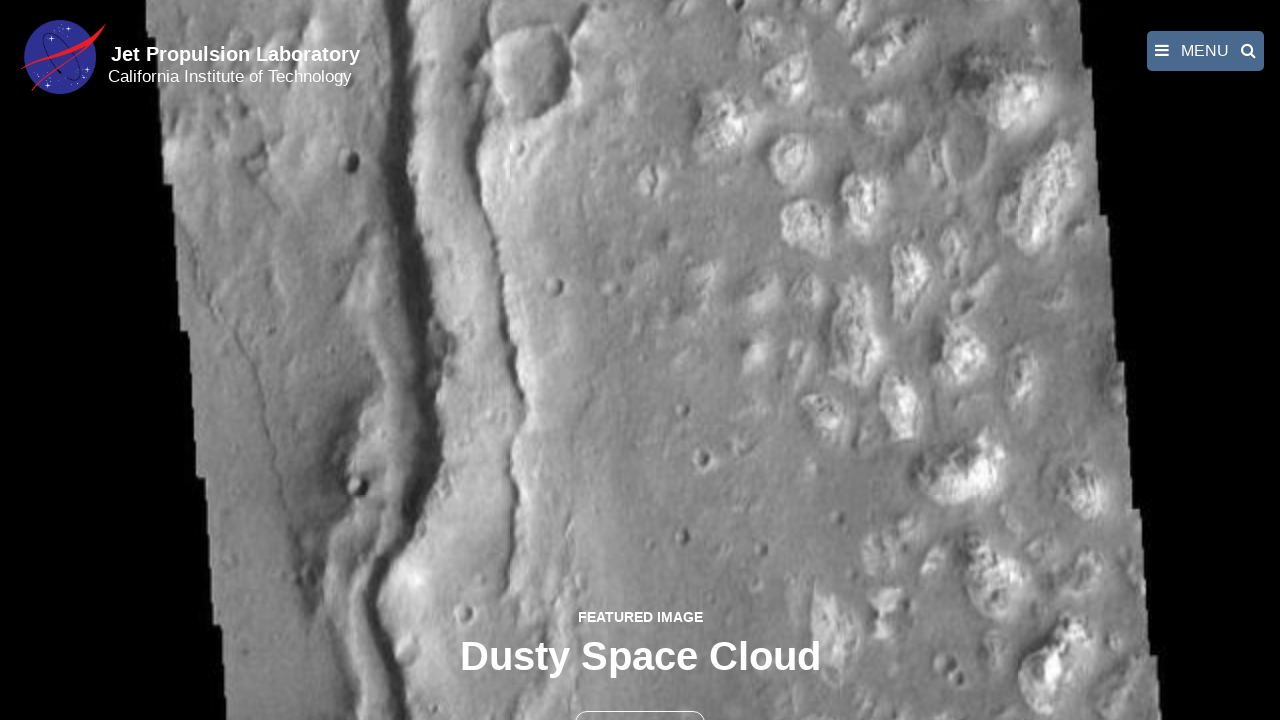

Clicked the full image button to display featured image at (640, 699) on button >> nth=1
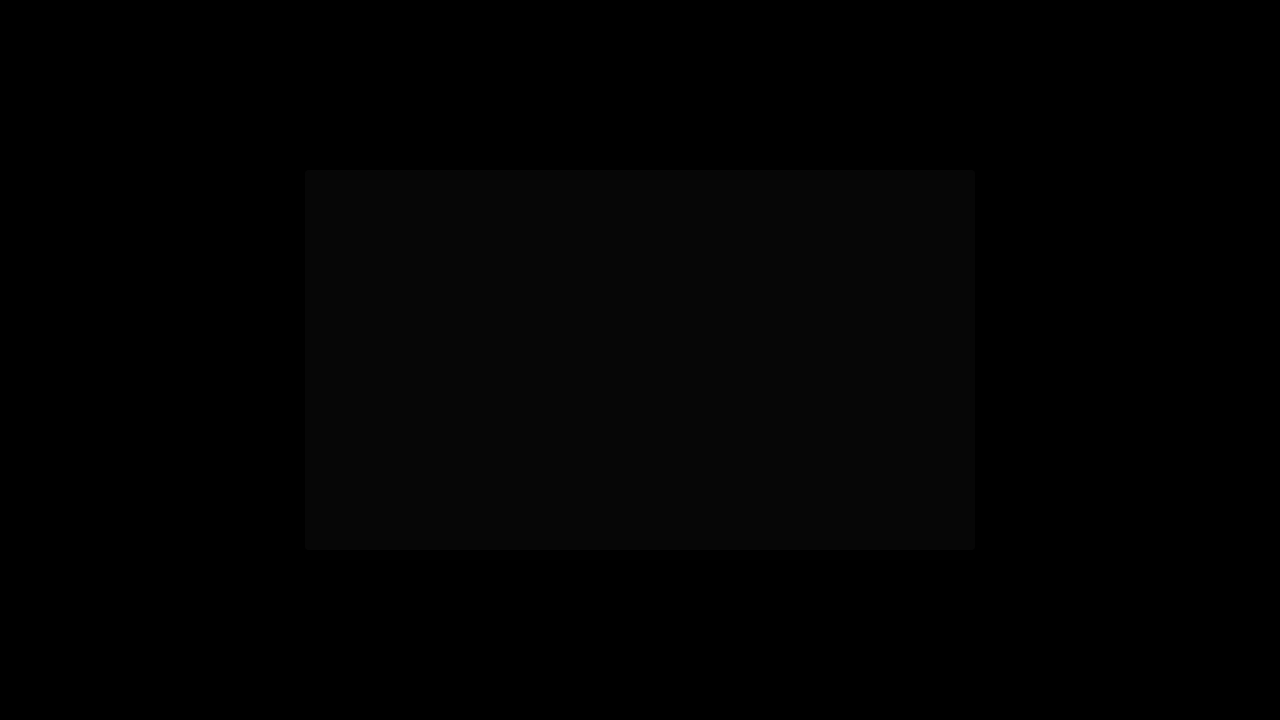

Full-size image appeared in lightbox
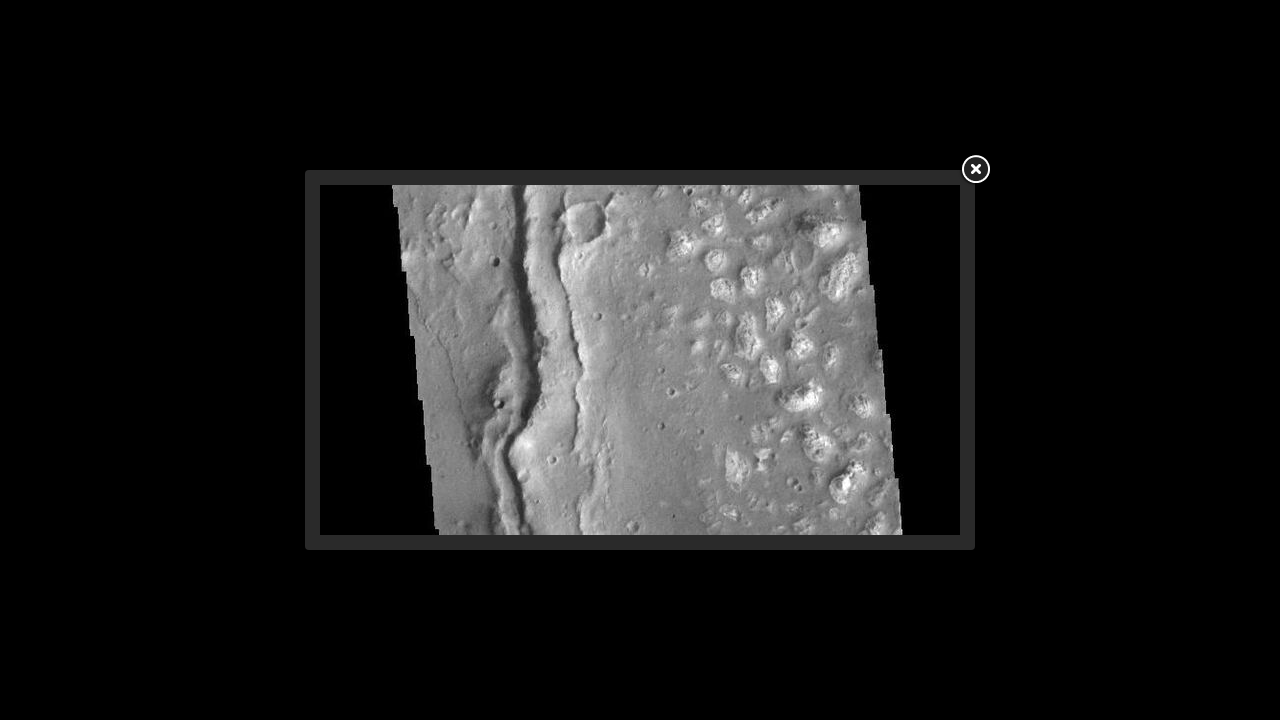

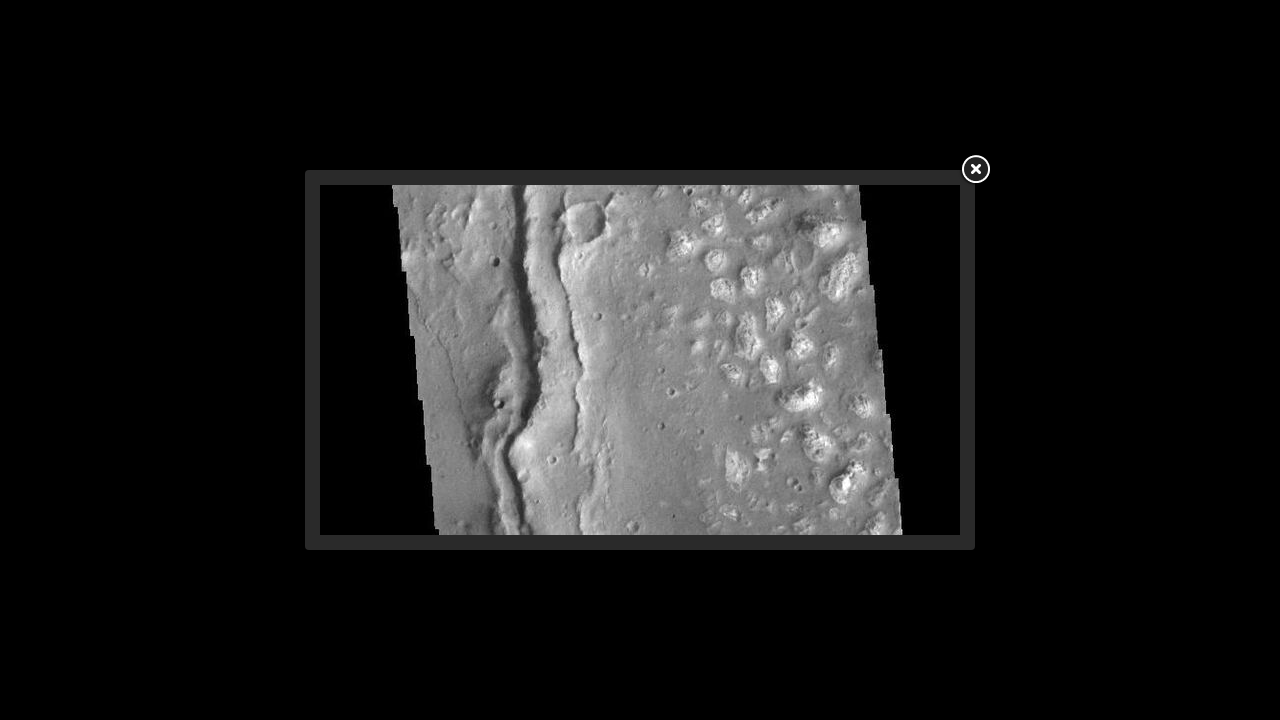